Tests JavaScript execution with parameters by scrolling to 50% of the page height

Starting URL: https://the-internet.herokuapp.com/floating_menu

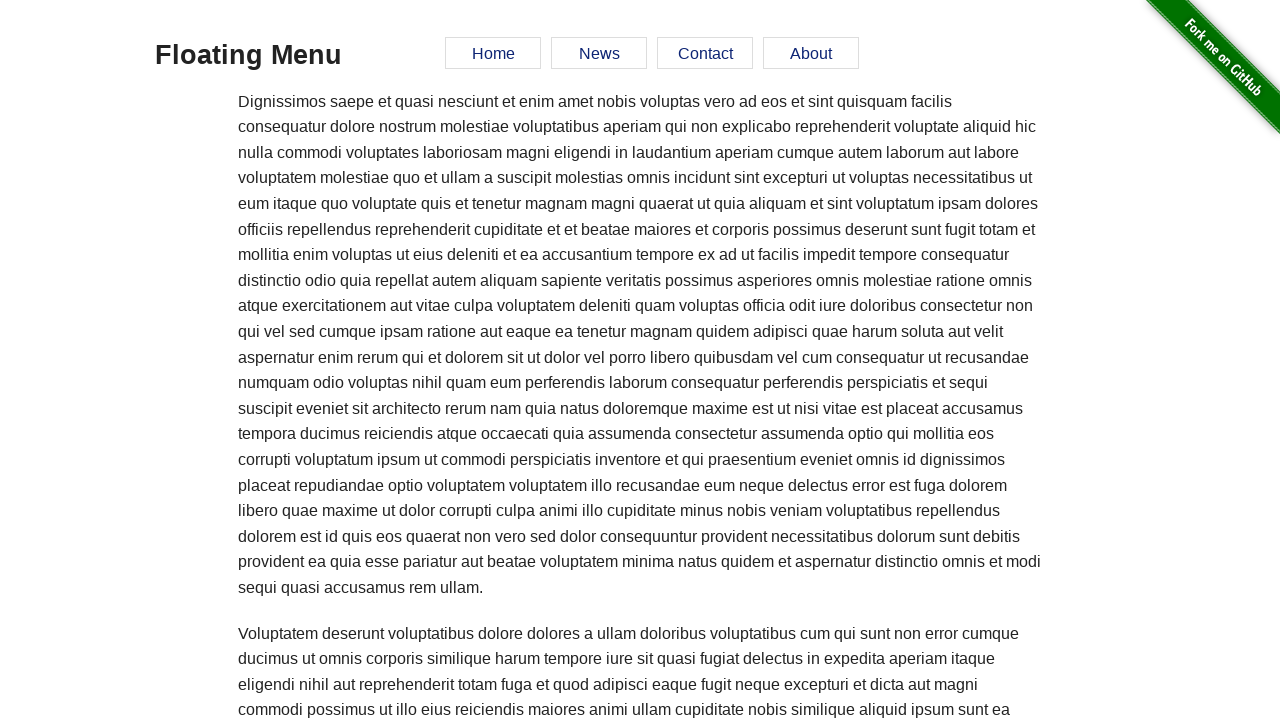

Executed JavaScript to scroll to 50% of page height
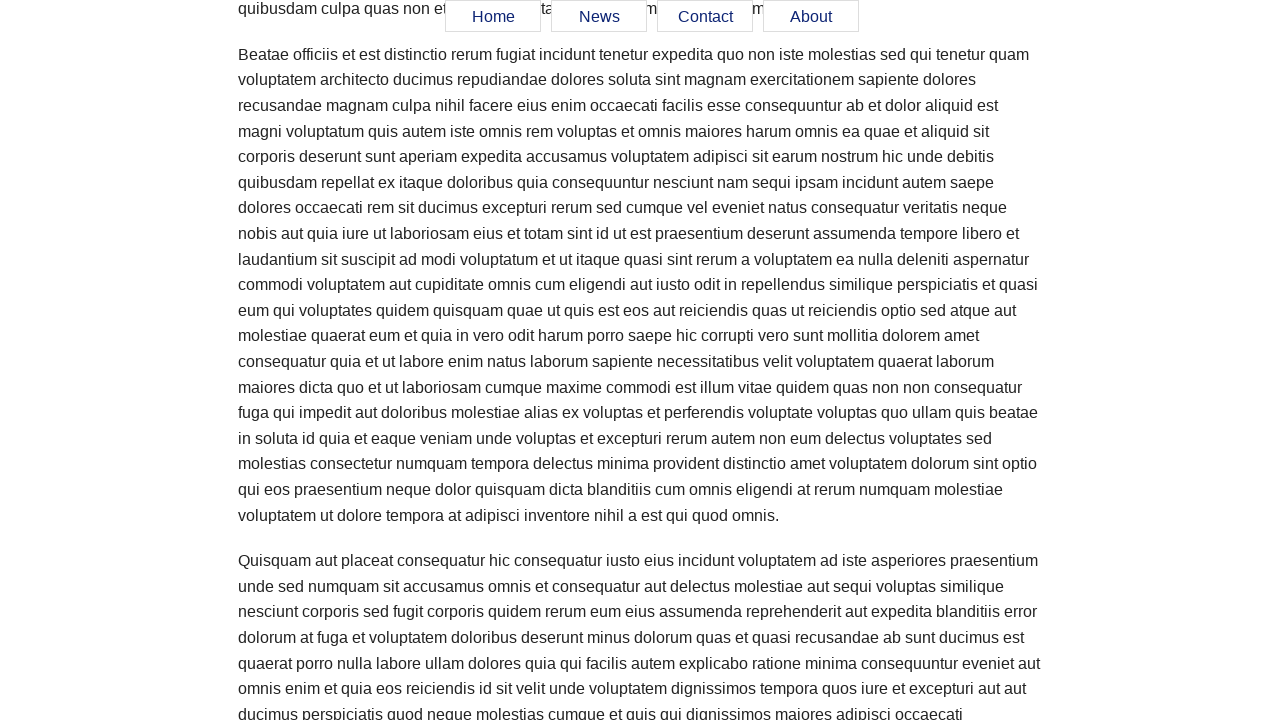

Waited 1 second for scroll animation to complete
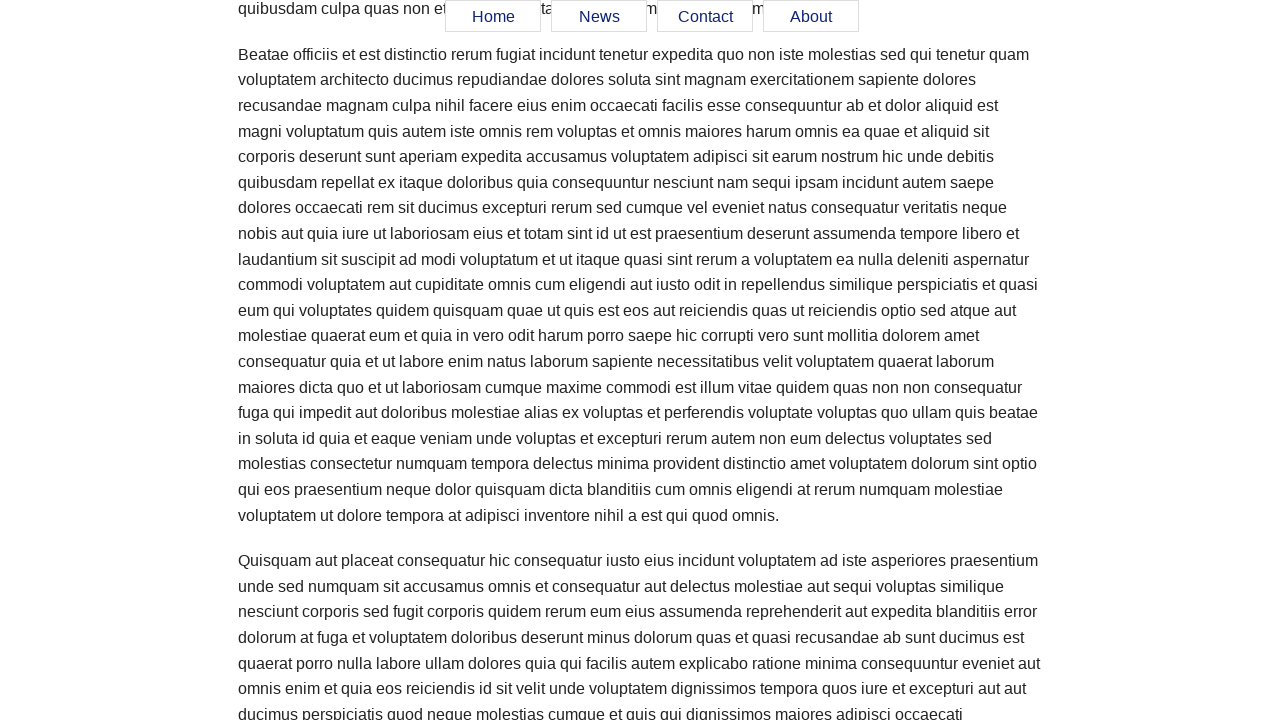

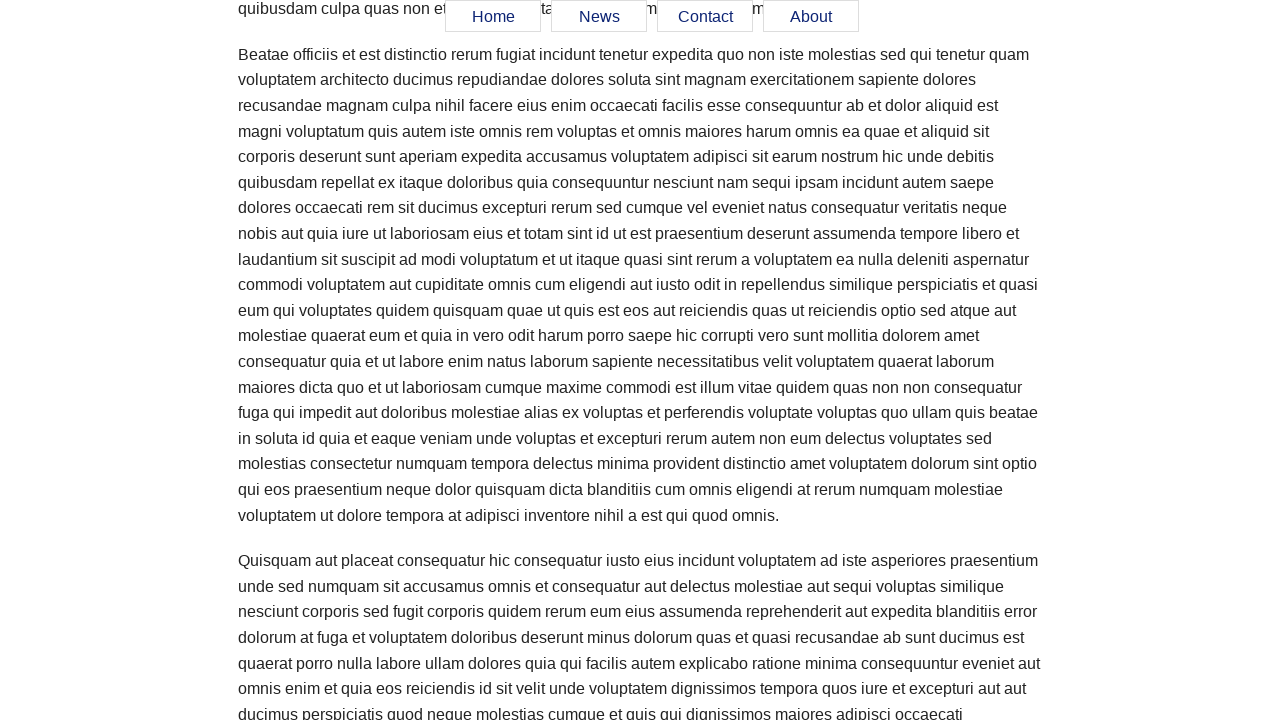